Navigates to the Automation Practice page and verifies that footer navigation links are present and visible

Starting URL: https://rahulshettyacademy.com/AutomationPractice/

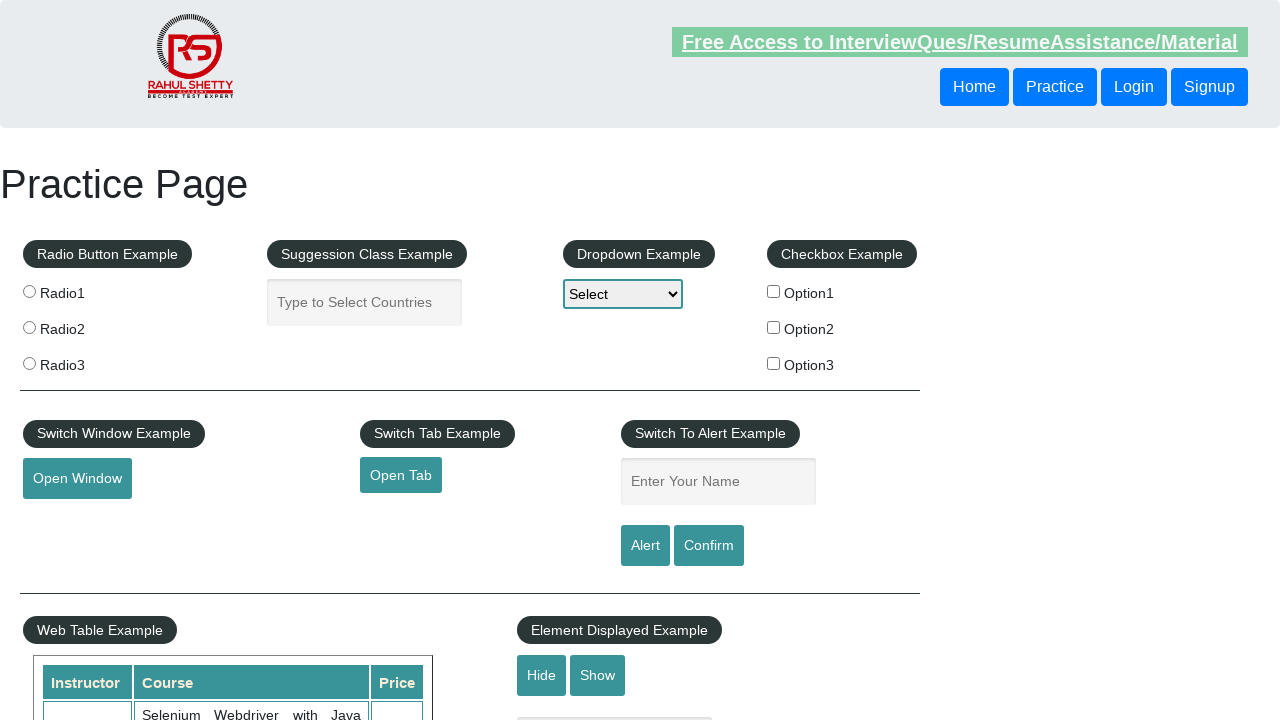

Waited for footer navigation links to load
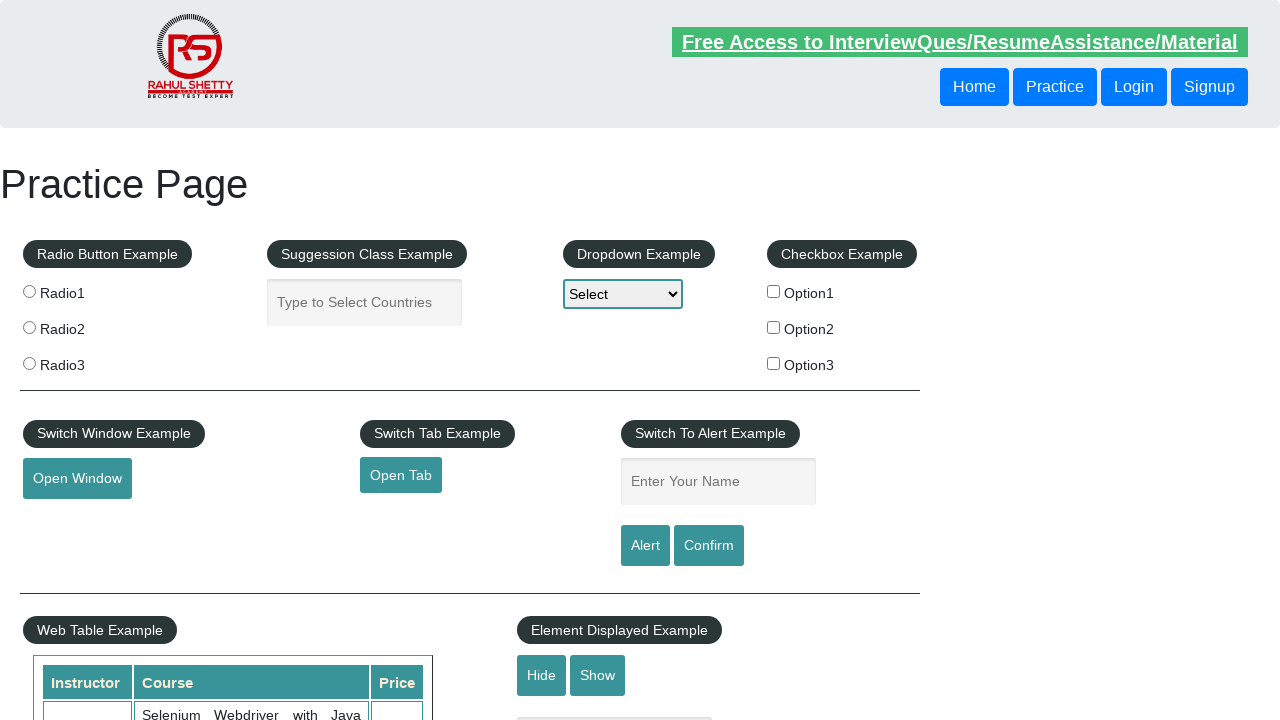

Located all footer navigation links
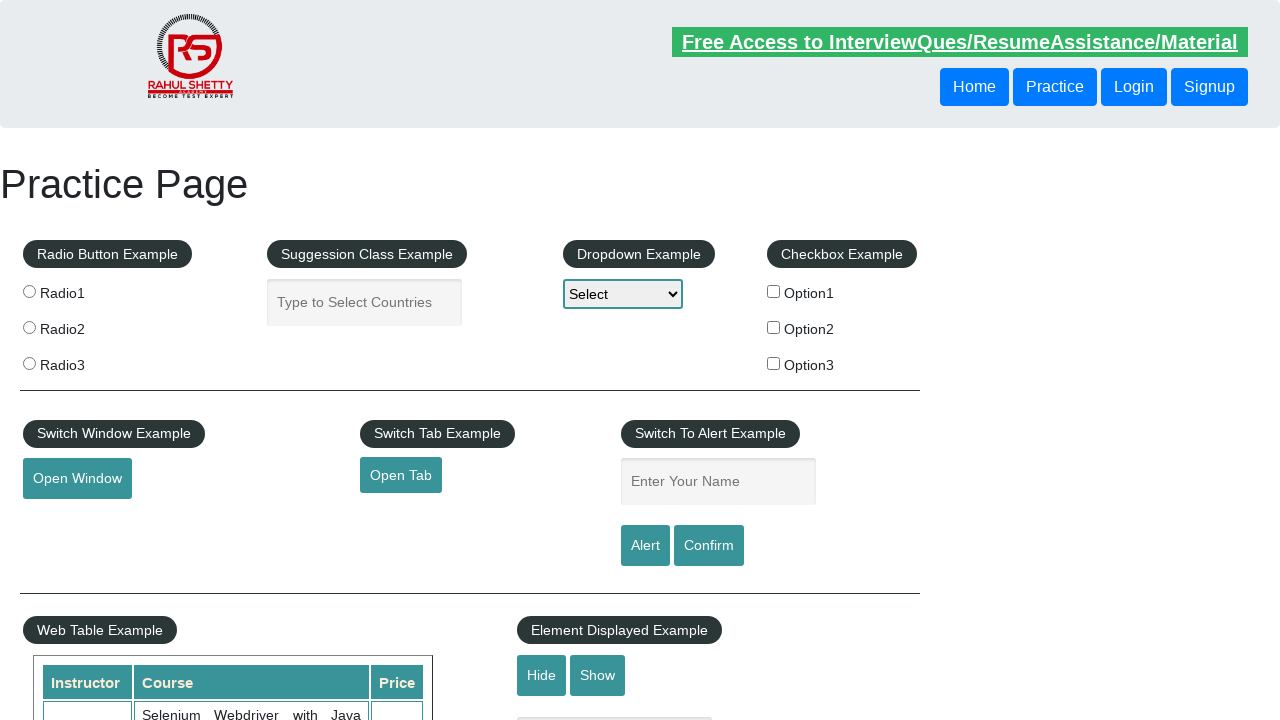

Verified that 20 footer links are present and visible
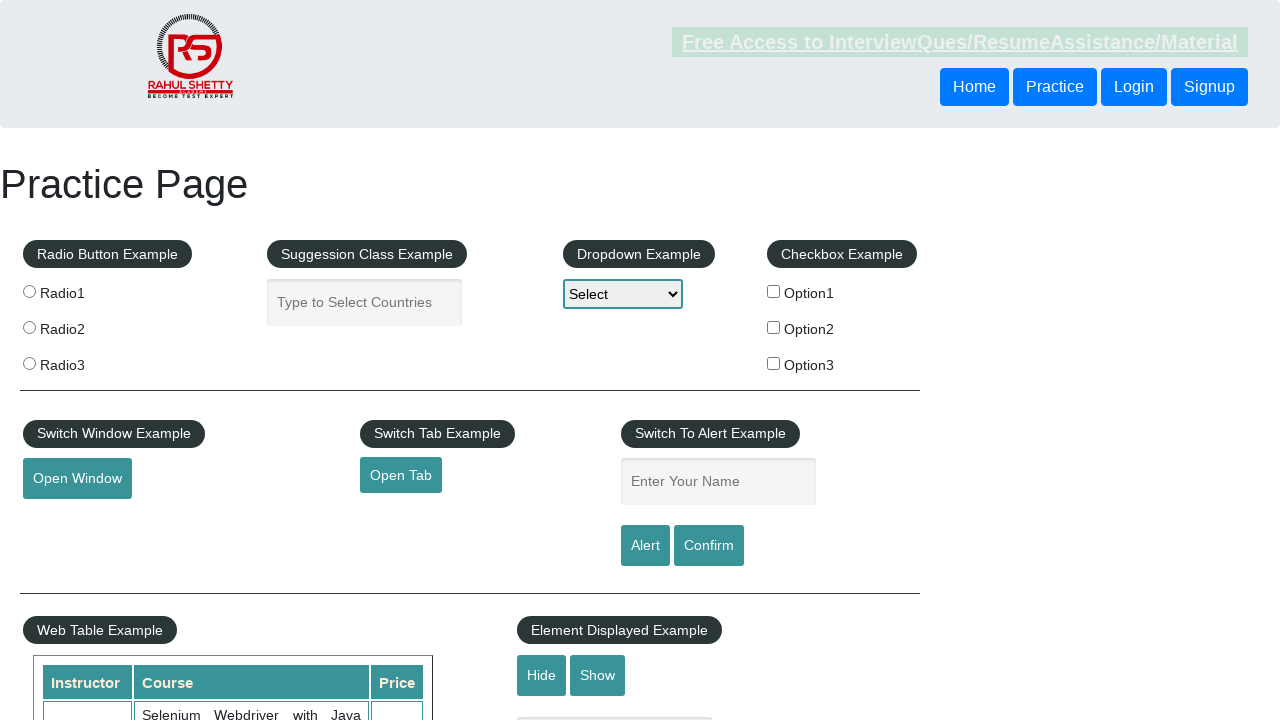

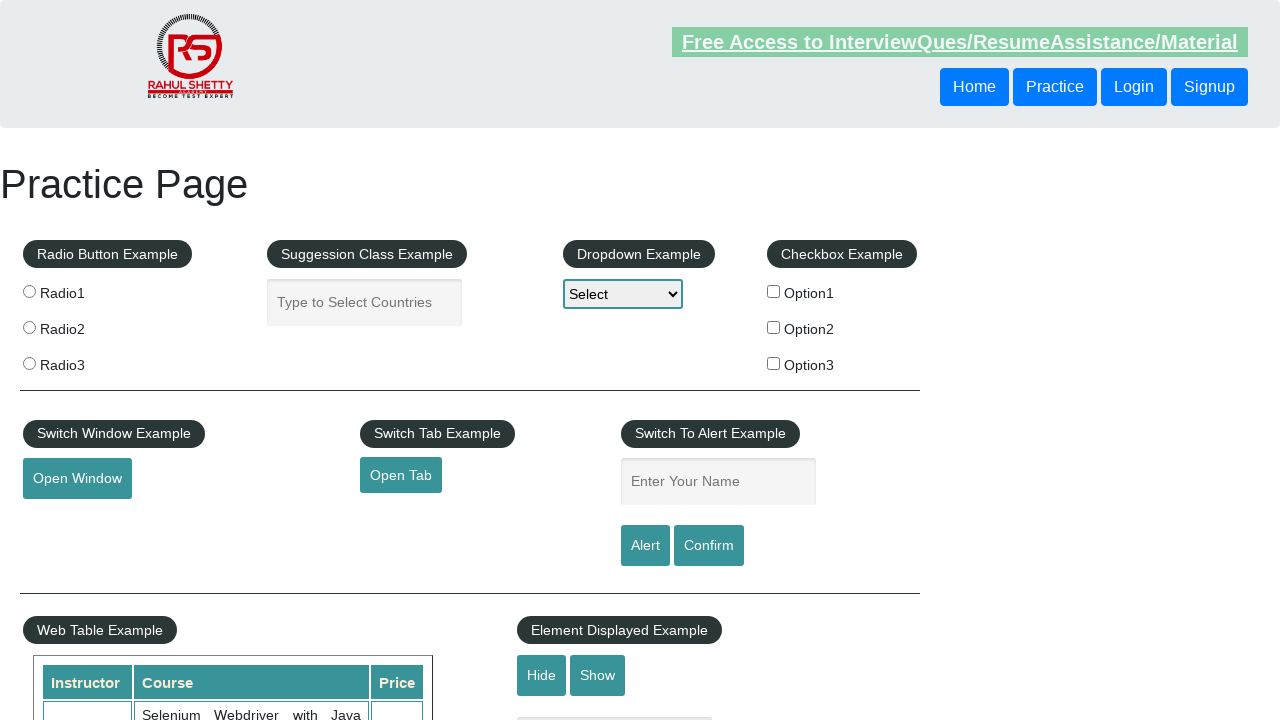